Tests that the counter displays the current number of todo items as they are added

Starting URL: https://demo.playwright.dev/todomvc

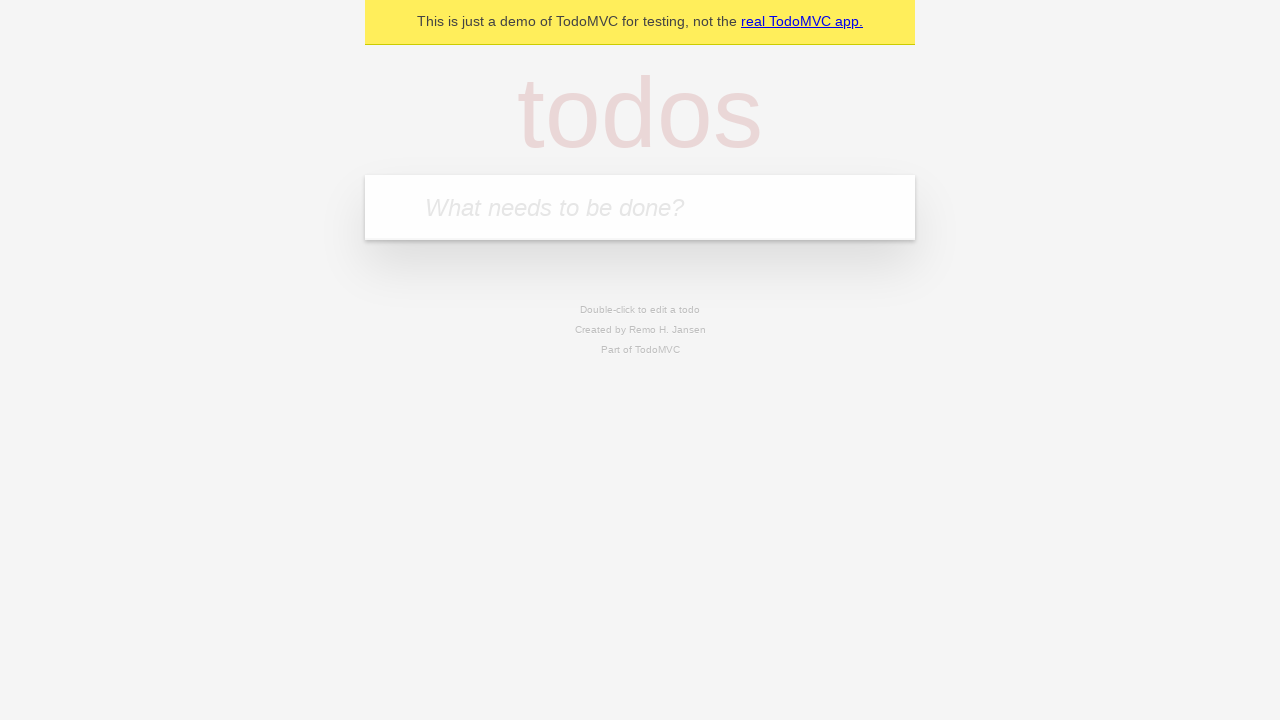

Filled todo input with 'buy some cheese' on internal:attr=[placeholder="What needs to be done?"i]
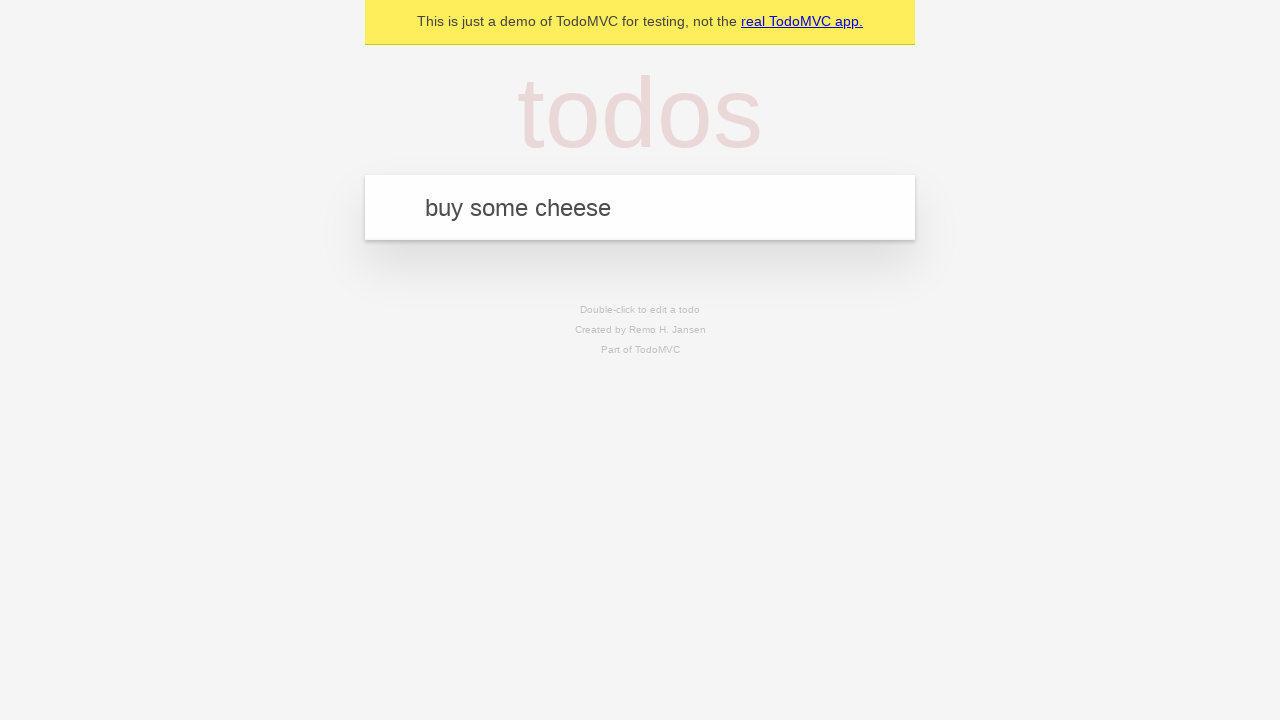

Pressed Enter to create first todo item on internal:attr=[placeholder="What needs to be done?"i]
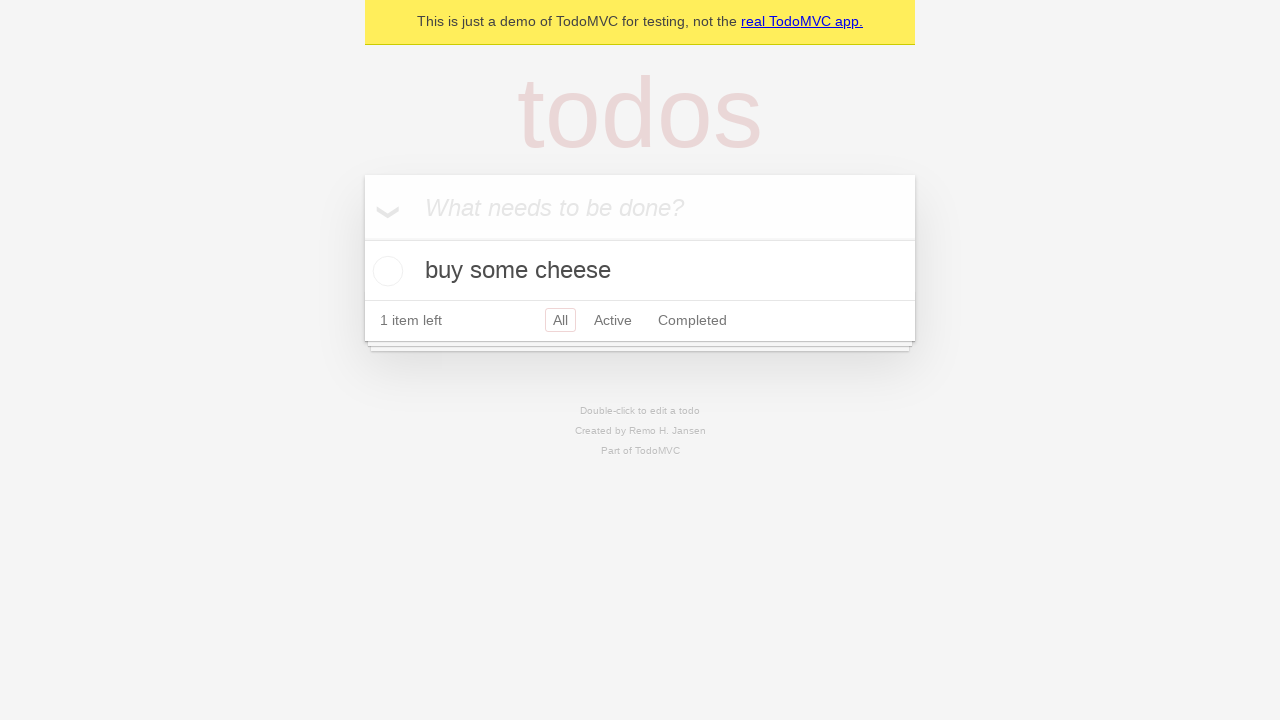

Todo counter element loaded, displaying 1 item
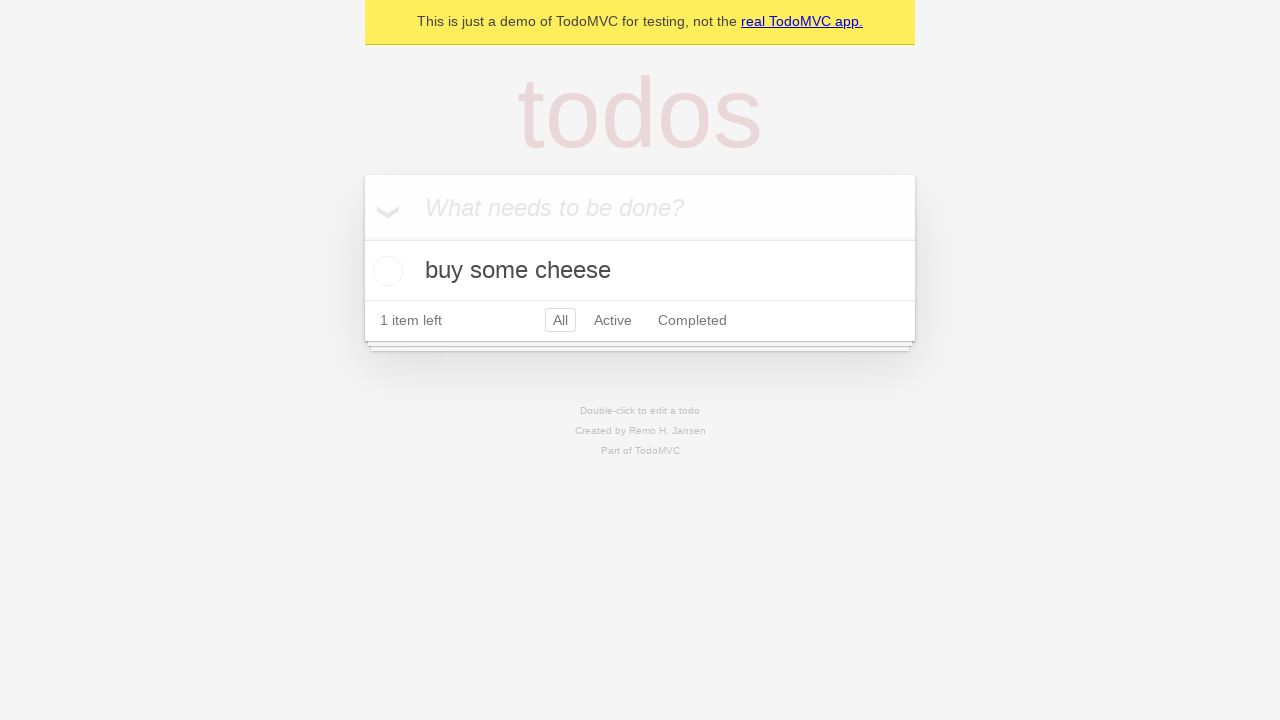

Filled todo input with 'feed the cat' on internal:attr=[placeholder="What needs to be done?"i]
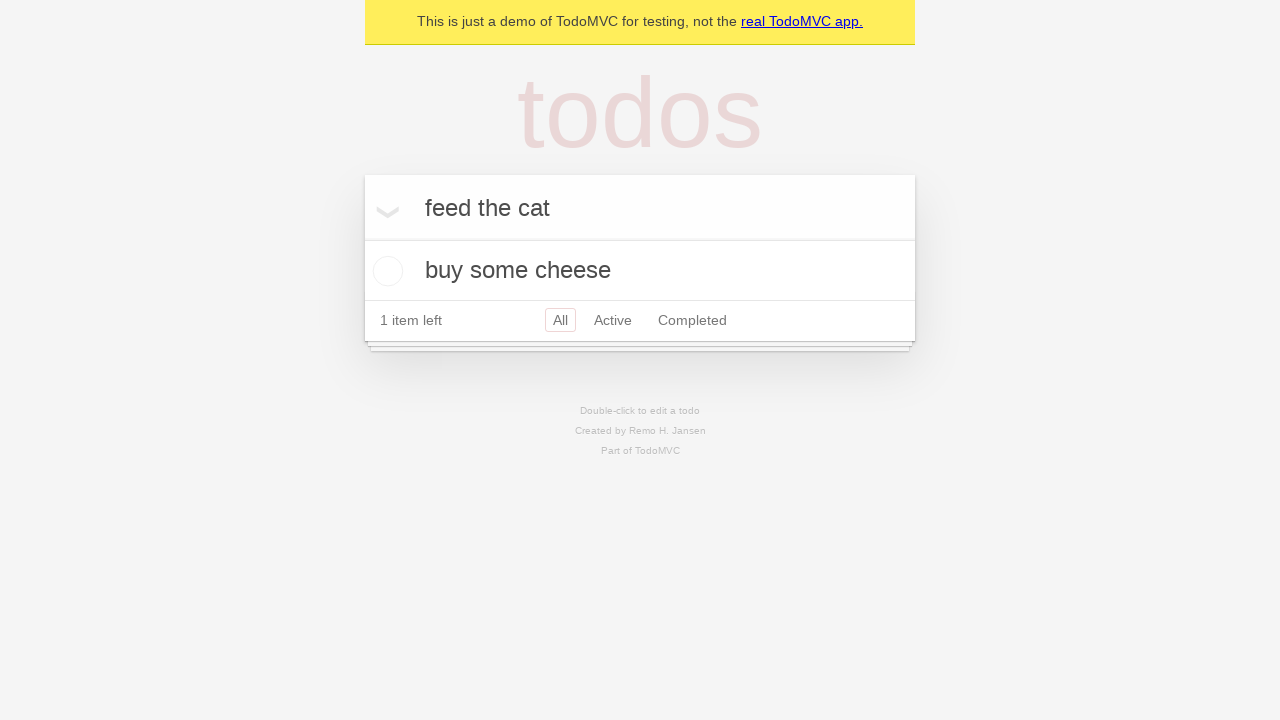

Pressed Enter to create second todo item on internal:attr=[placeholder="What needs to be done?"i]
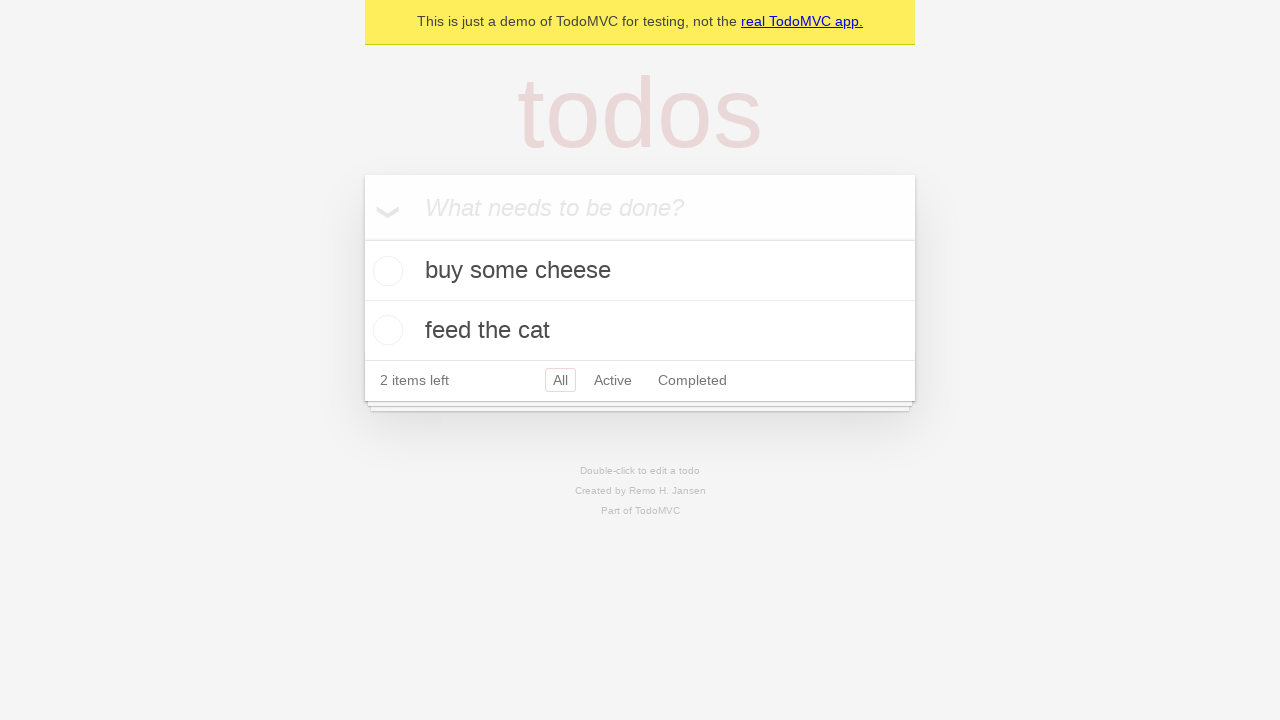

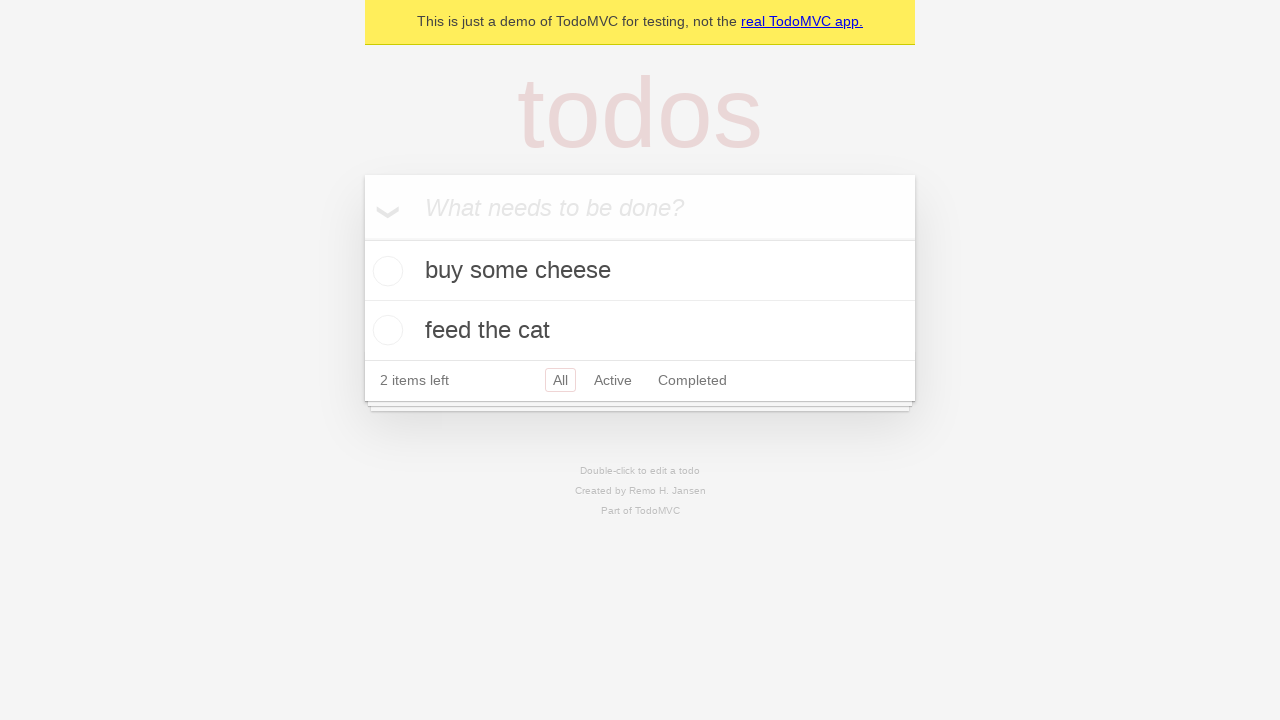